Fills out a practice form by entering first name, last name, and selecting gender

Starting URL: https://demoqa.com/automation-practice-form/

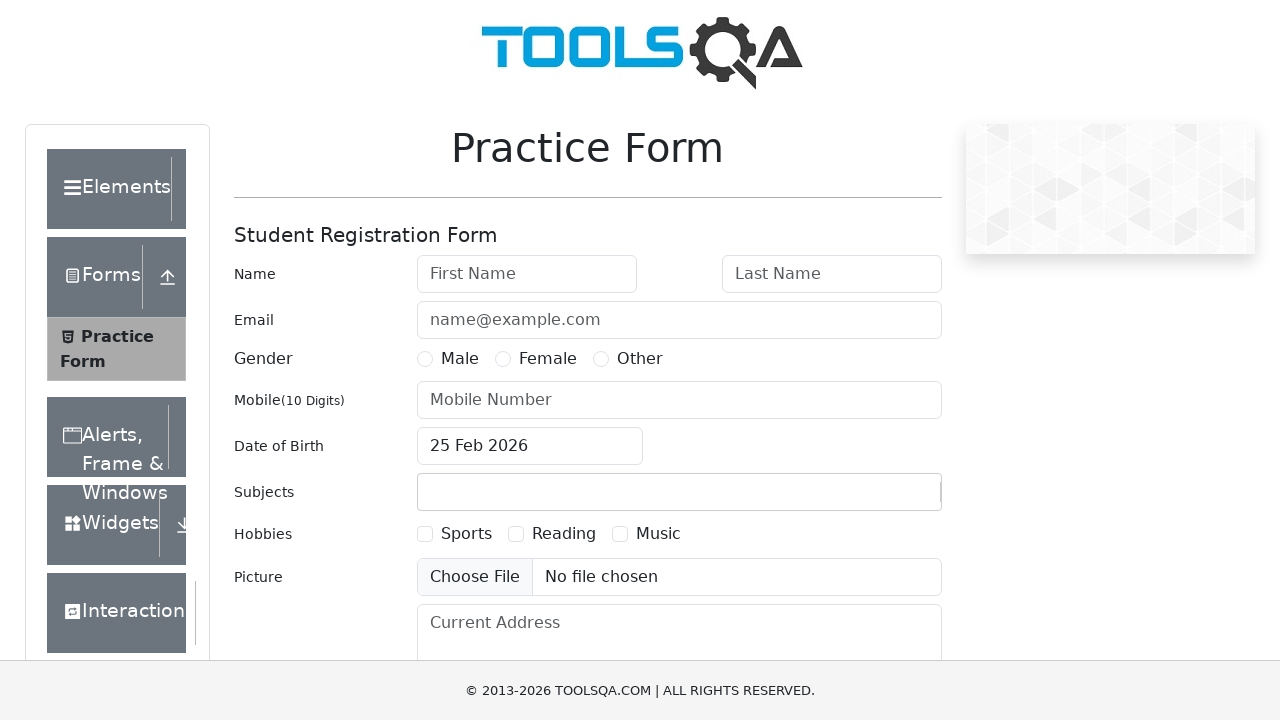

Filled first name field with 'Natalie' on #firstName
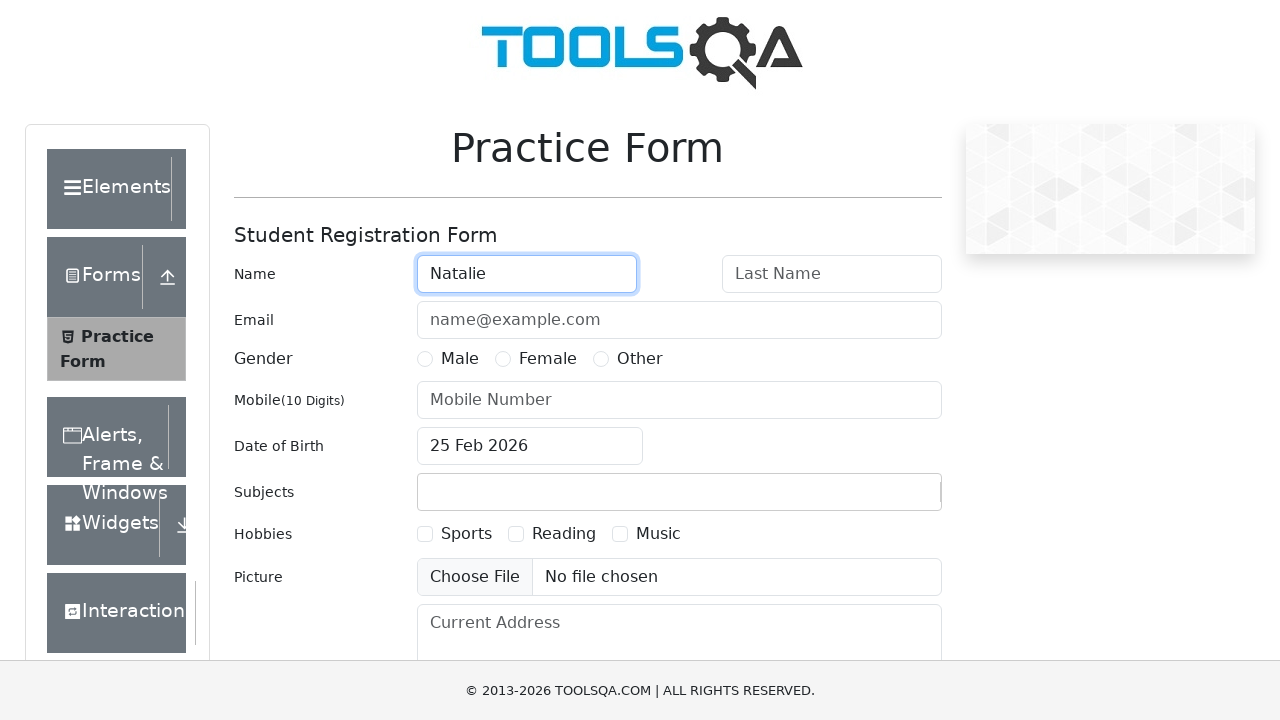

Filled last name field with 'Shilin' on #lastName
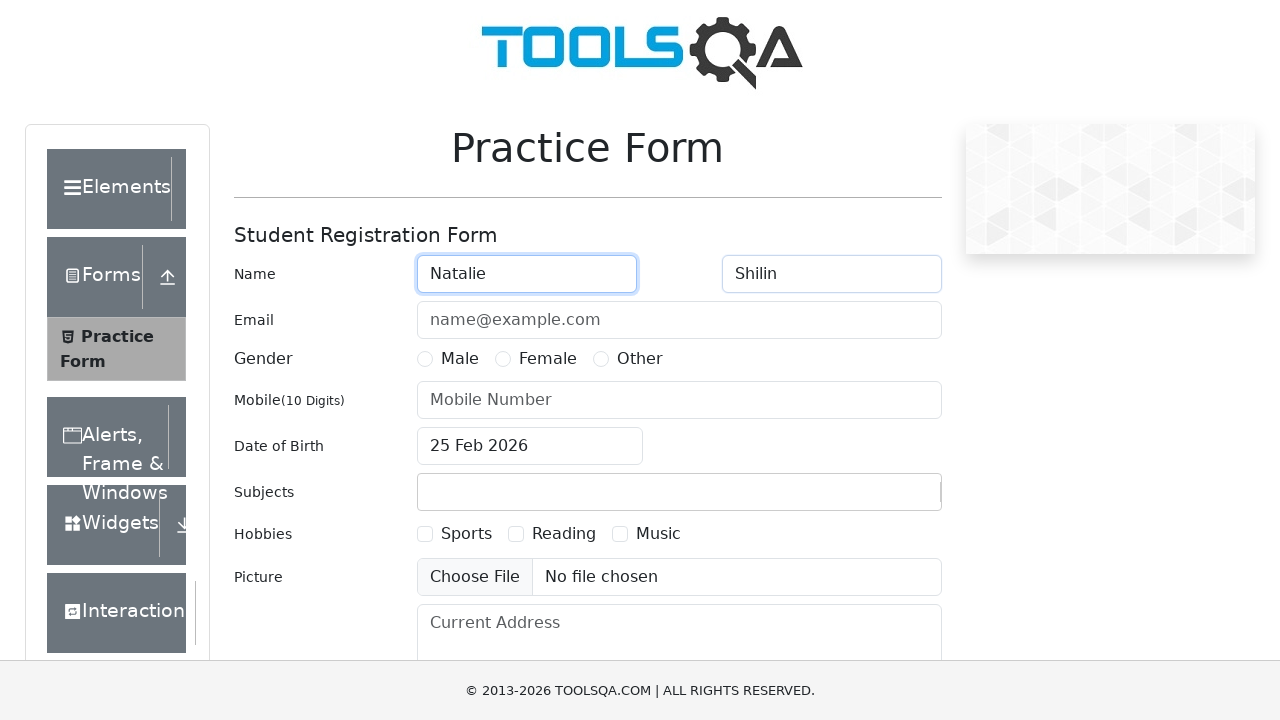

Selected gender radio button at (425, 359) on input[name='gender']
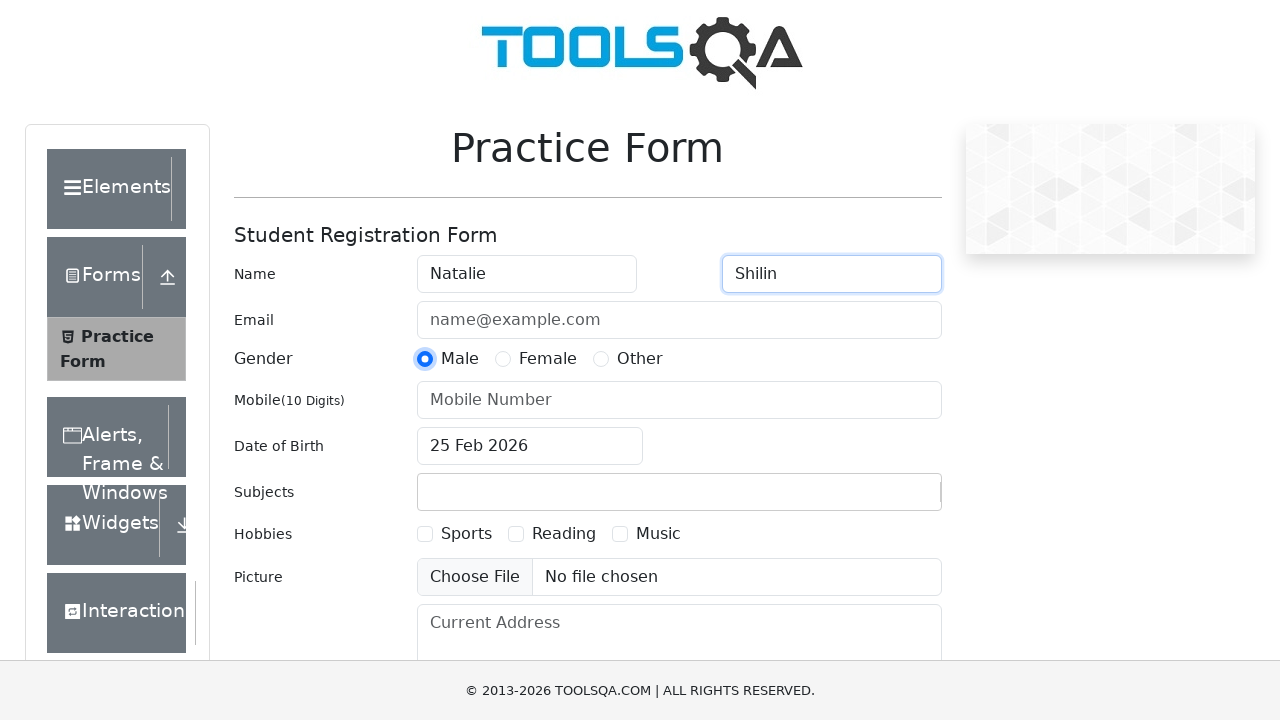

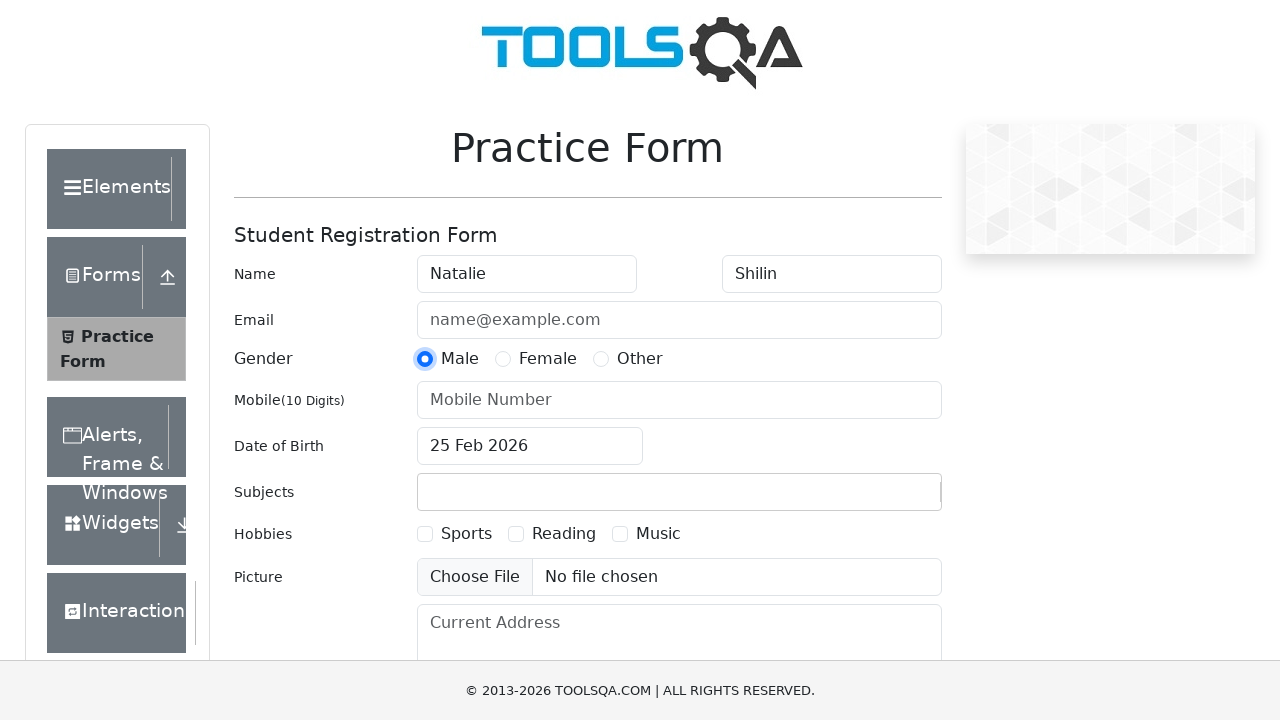